Opens the GitLab homepage and extracts the page title to verify the page loads correctly

Starting URL: https://gitlab.com/

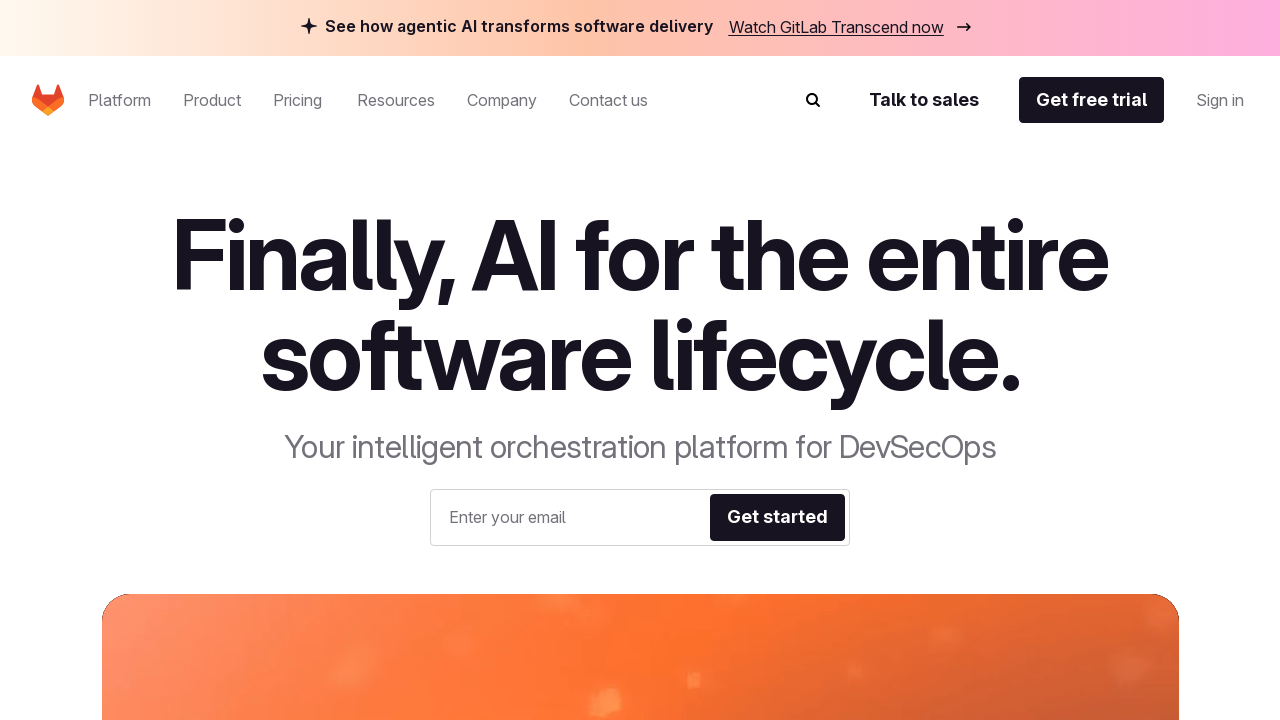

Waited for page DOM content to load
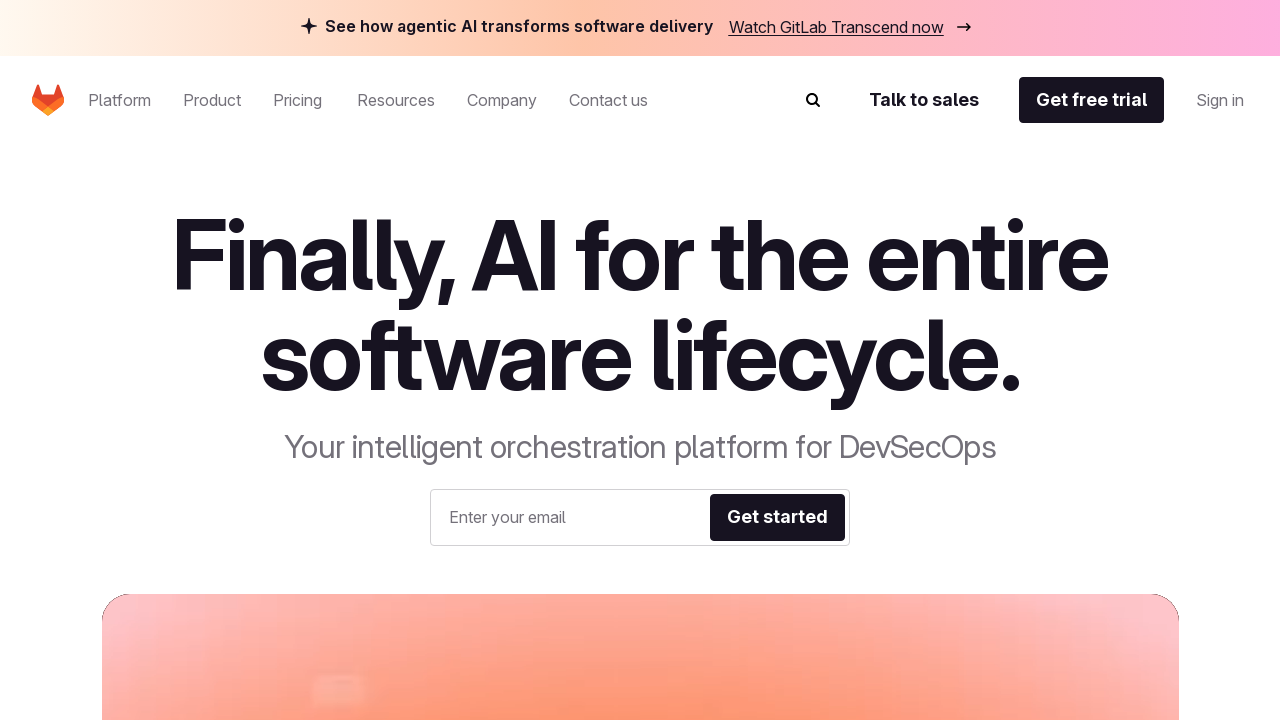

Extracted page title: Finally, AI for the entire software lifecycle.
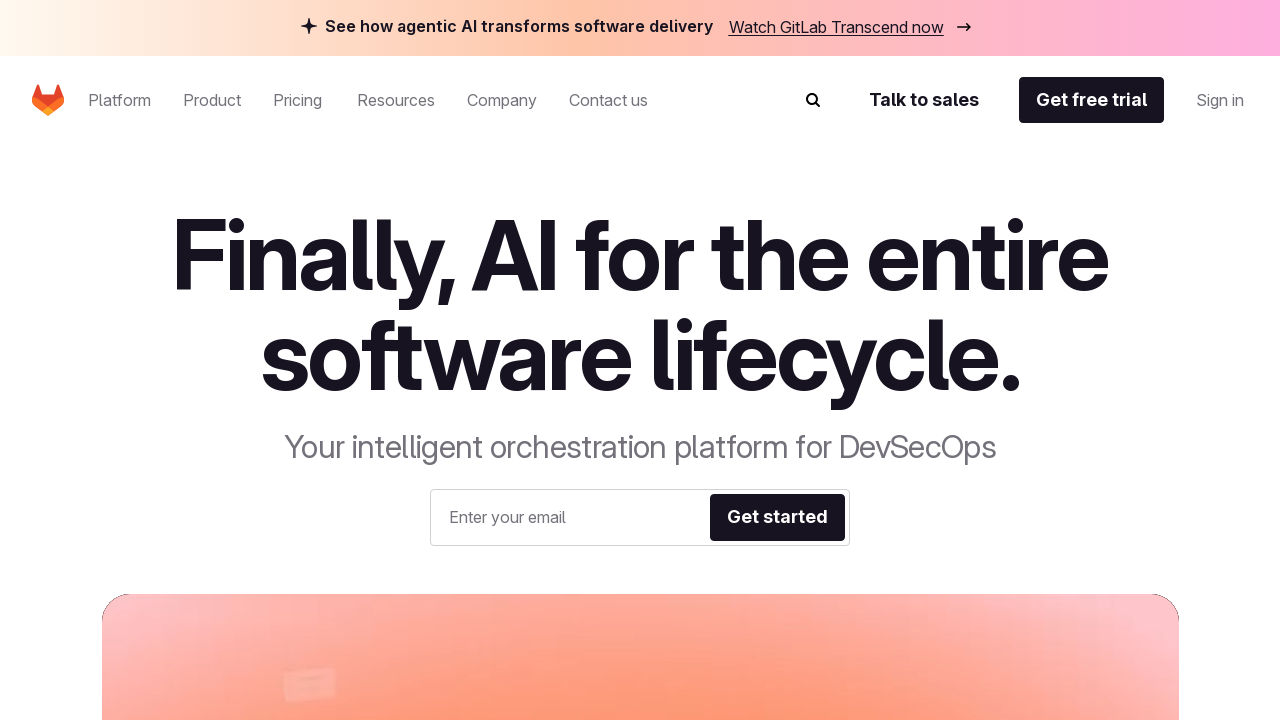

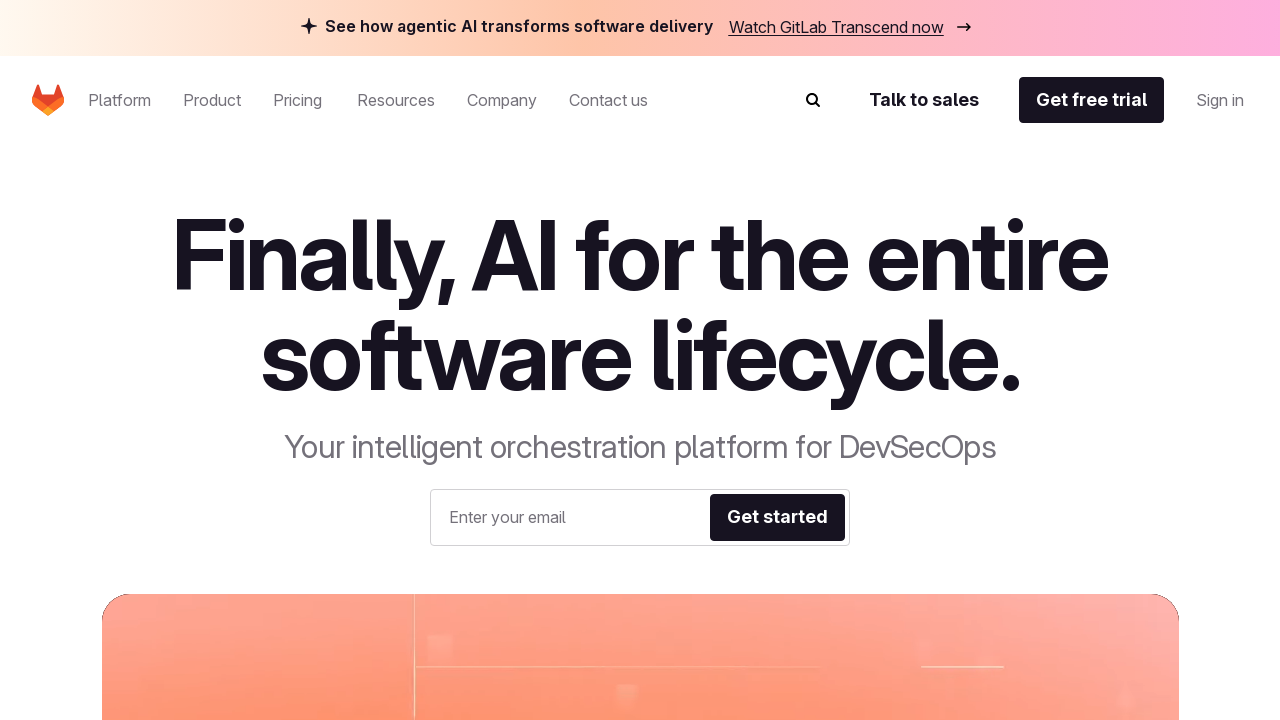